Tests adding and then removing an element on Herokuapp

Starting URL: https://the-internet.herokuapp.com/

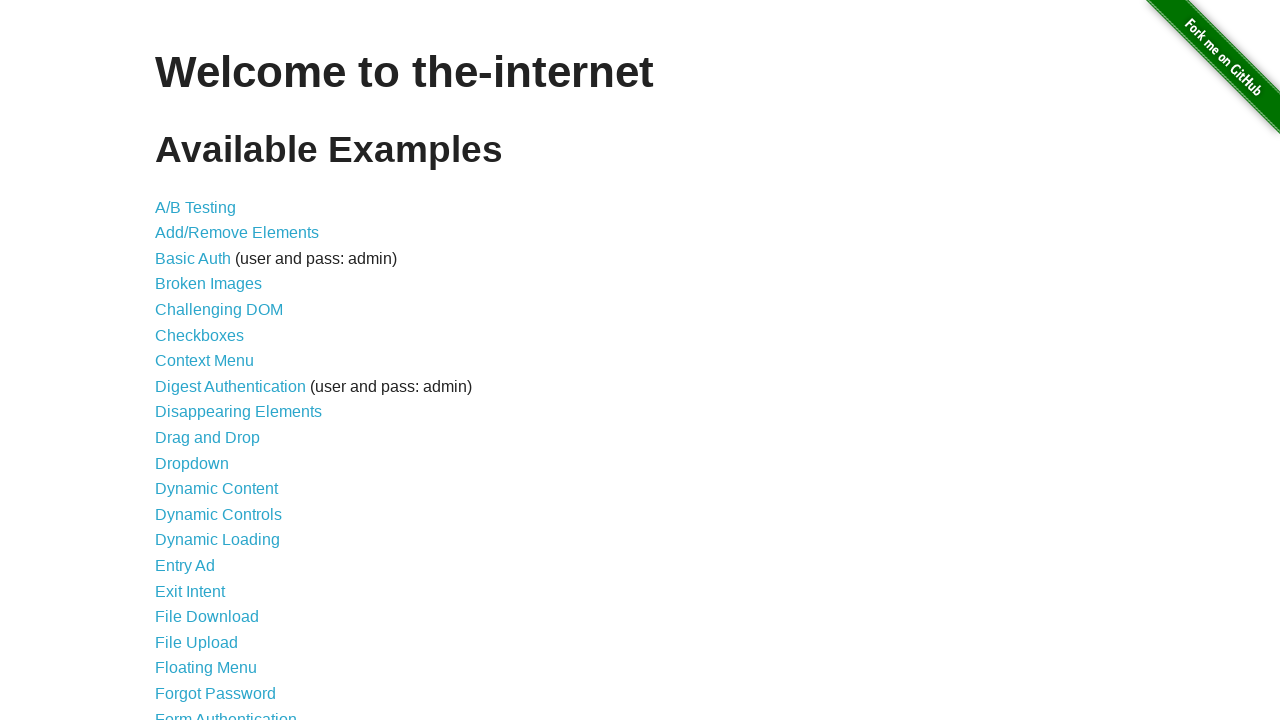

Clicked on Add/Remove Elements link at (237, 233) on xpath=//a[@href='/add_remove_elements/']
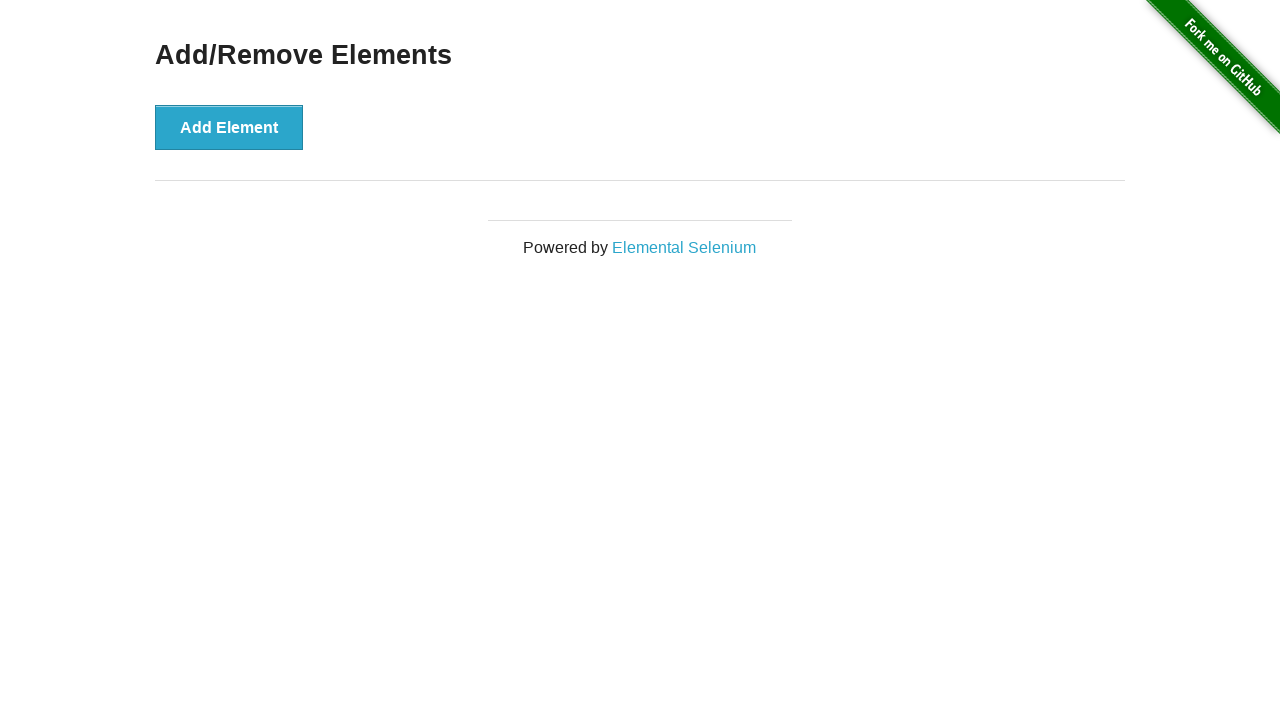

Clicked Add Element button at (229, 127) on xpath=//button[@onclick='addElement()']
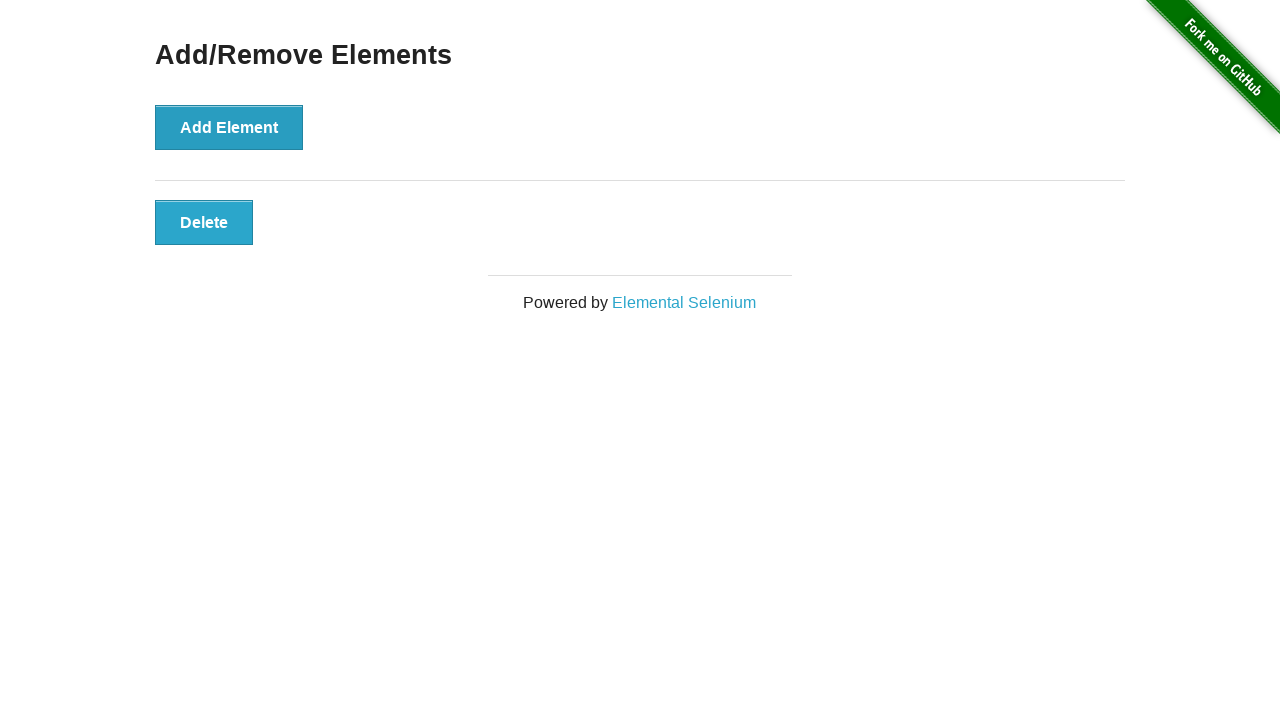

Waited for added element to appear
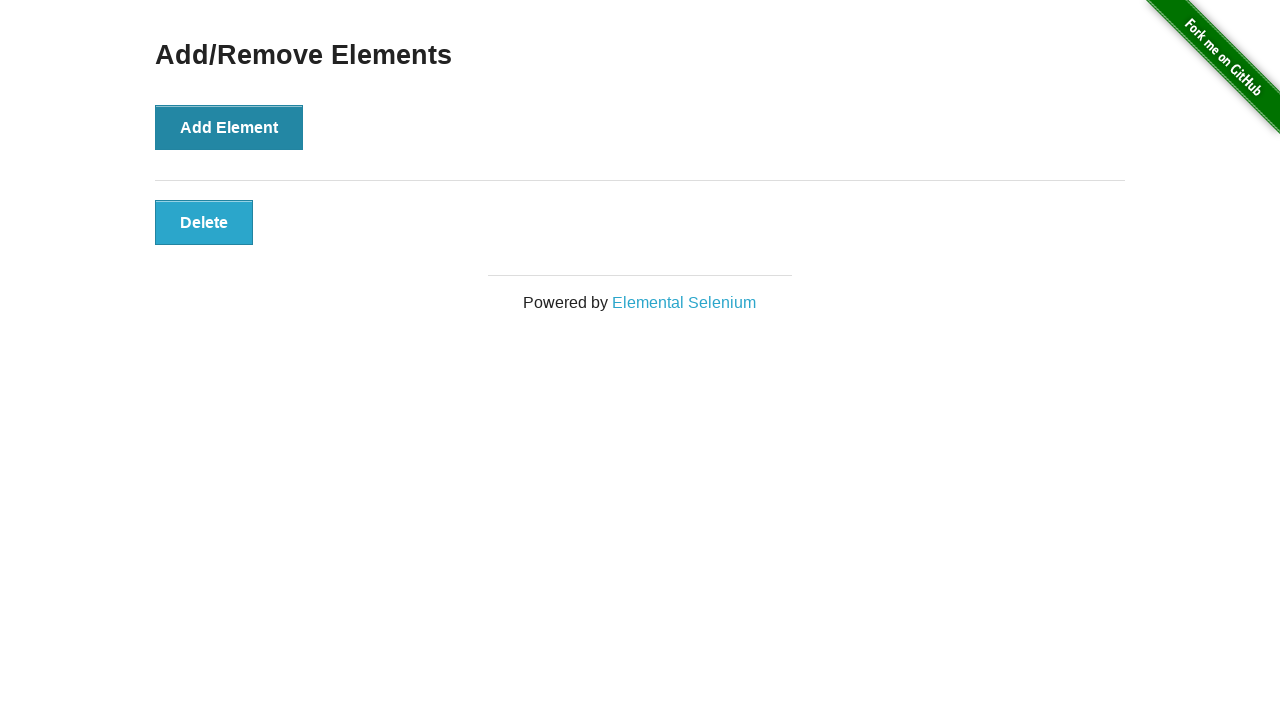

Clicked the added element to remove it at (204, 222) on xpath=//button[@class='added-manually']
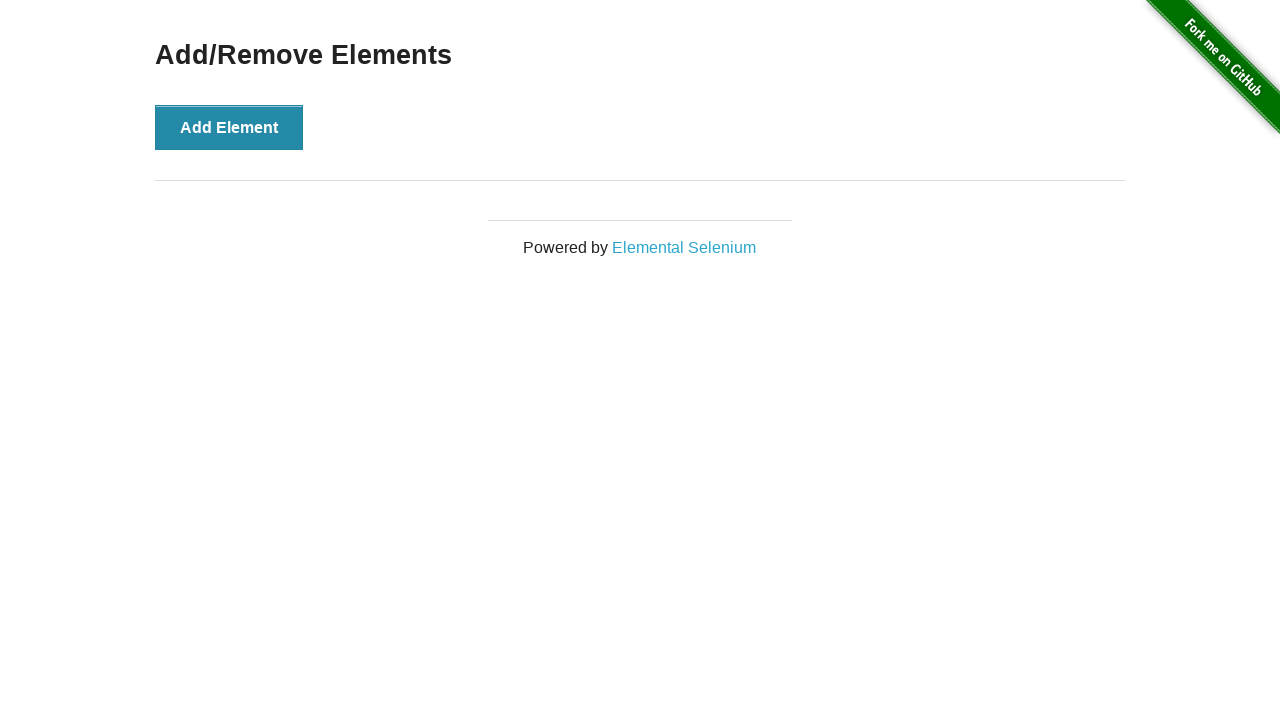

Waited for element removal to complete
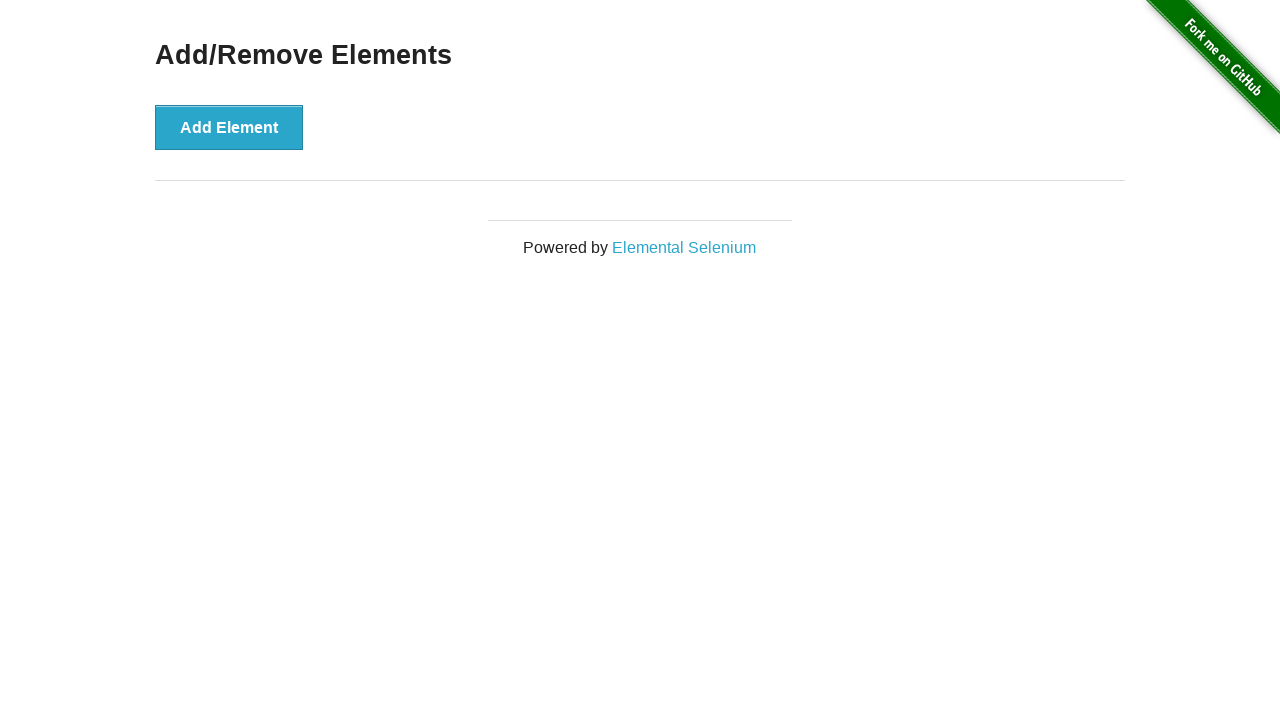

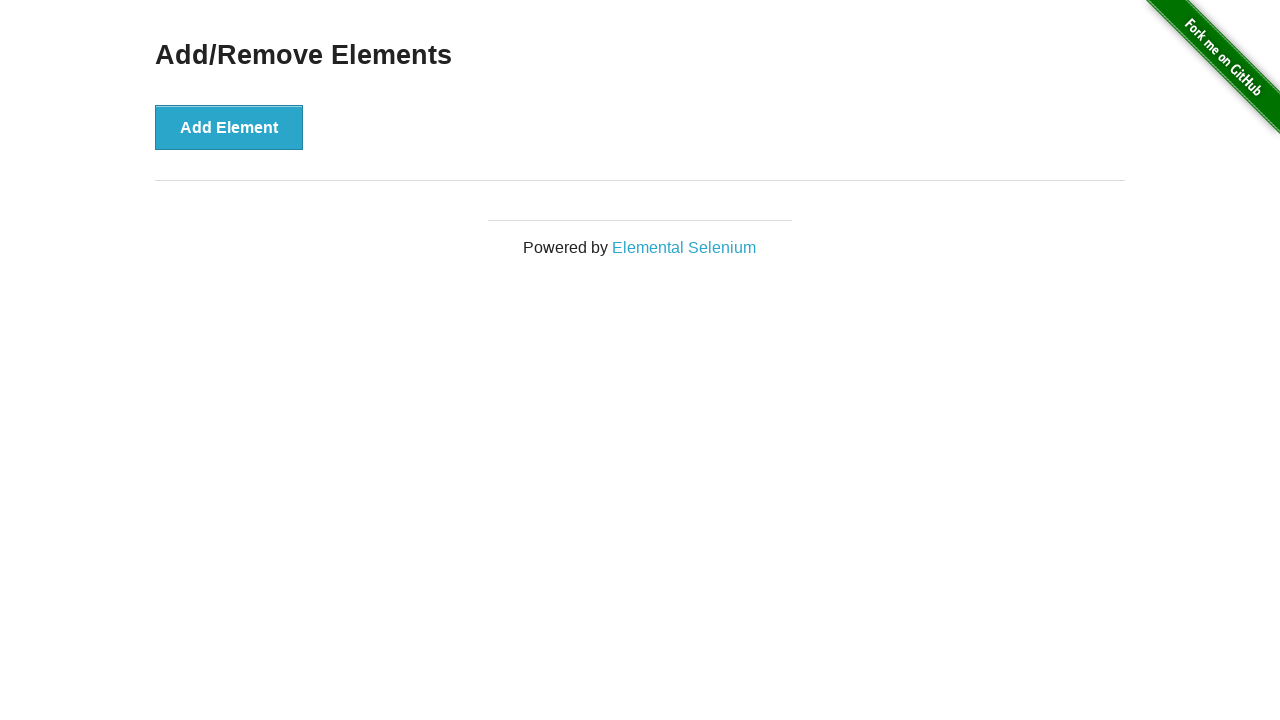